Tests various UI interactions on a test page including verifying checkbox states, clicking checkboxes, opening popup windows, double-clicking to reveal context menus, and navigating through links.

Starting URL: https://omayo.blogspot.com/

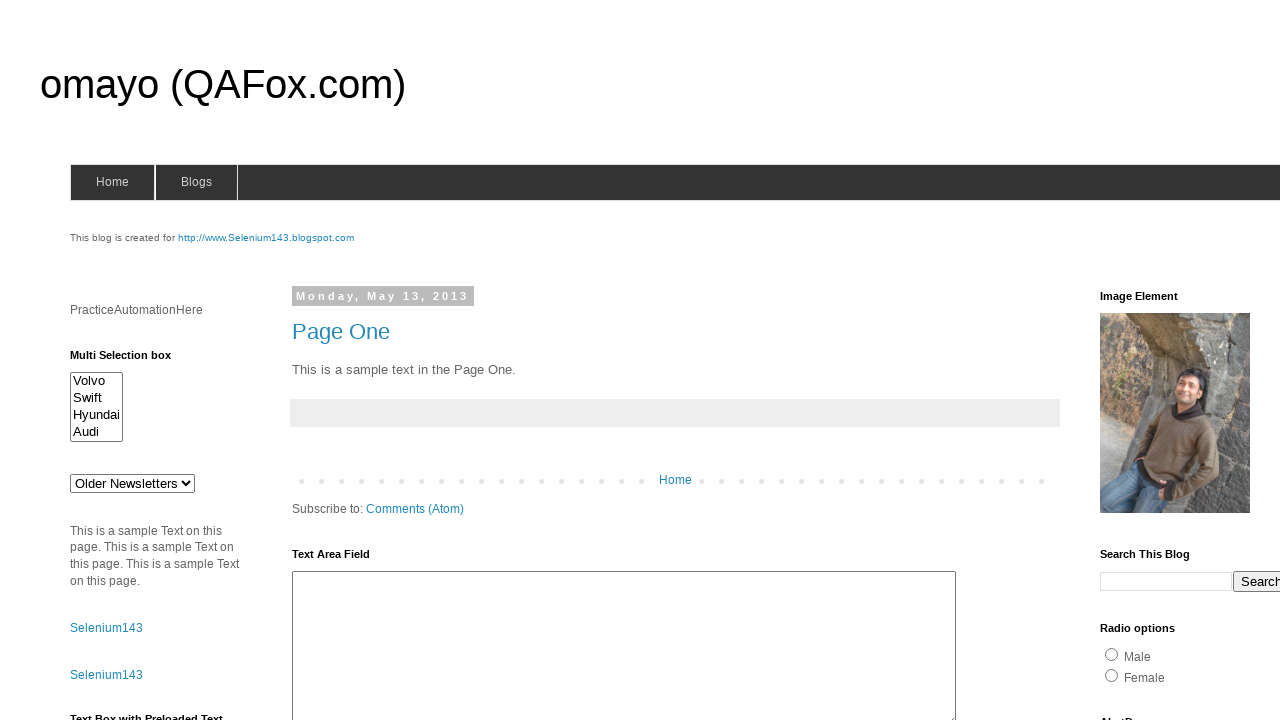

Scrolled orange checkbox into view
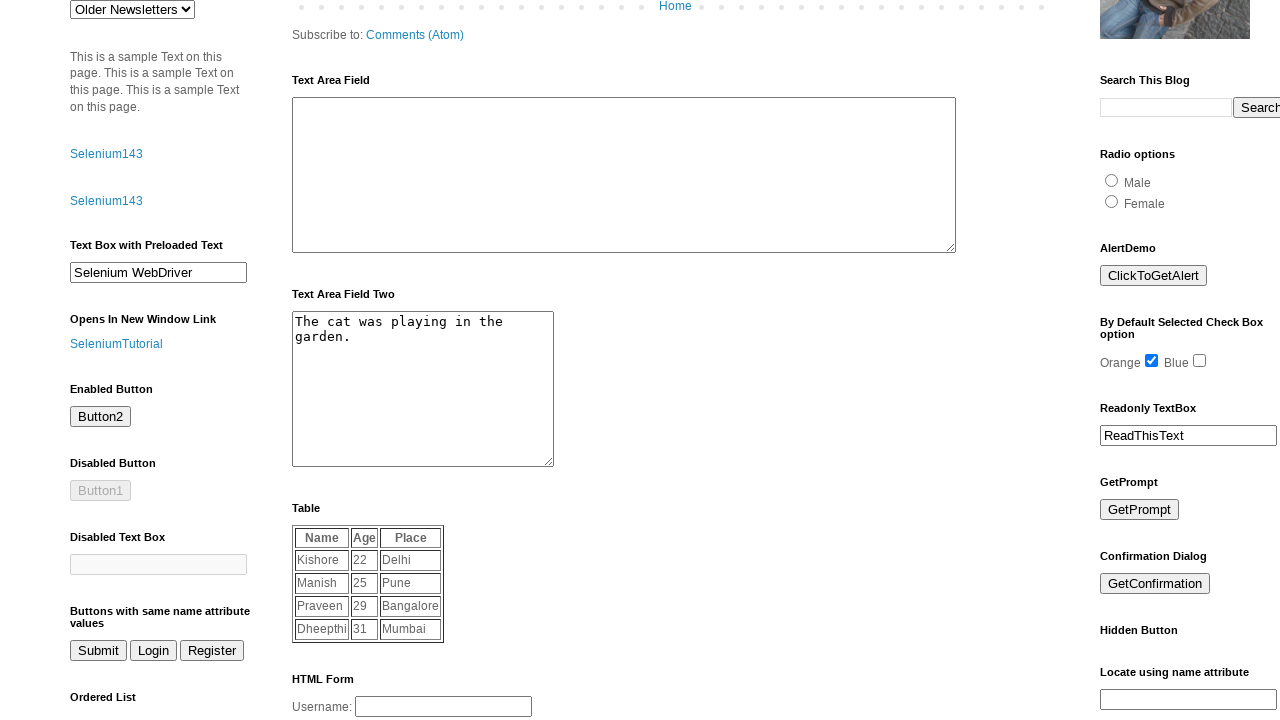

Verified orange checkbox is selected
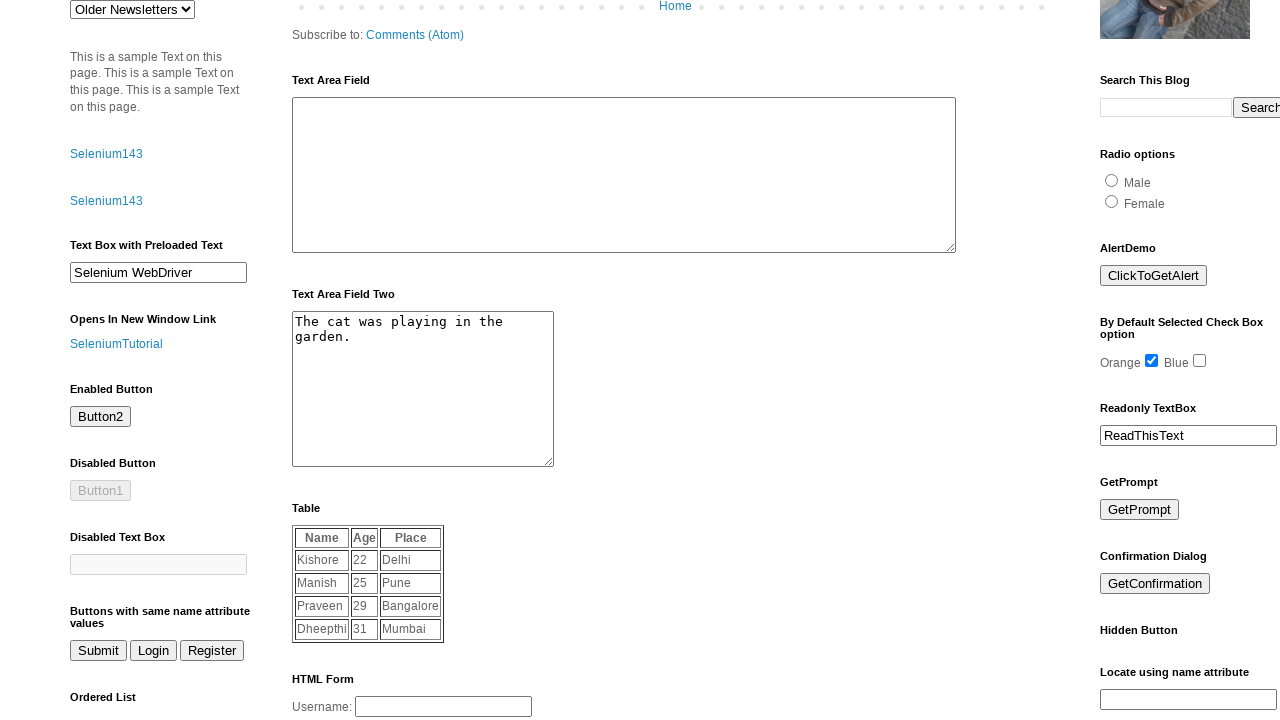

Clicked blue checkbox to select it at (1200, 361) on input#checkbox2[value='blue']
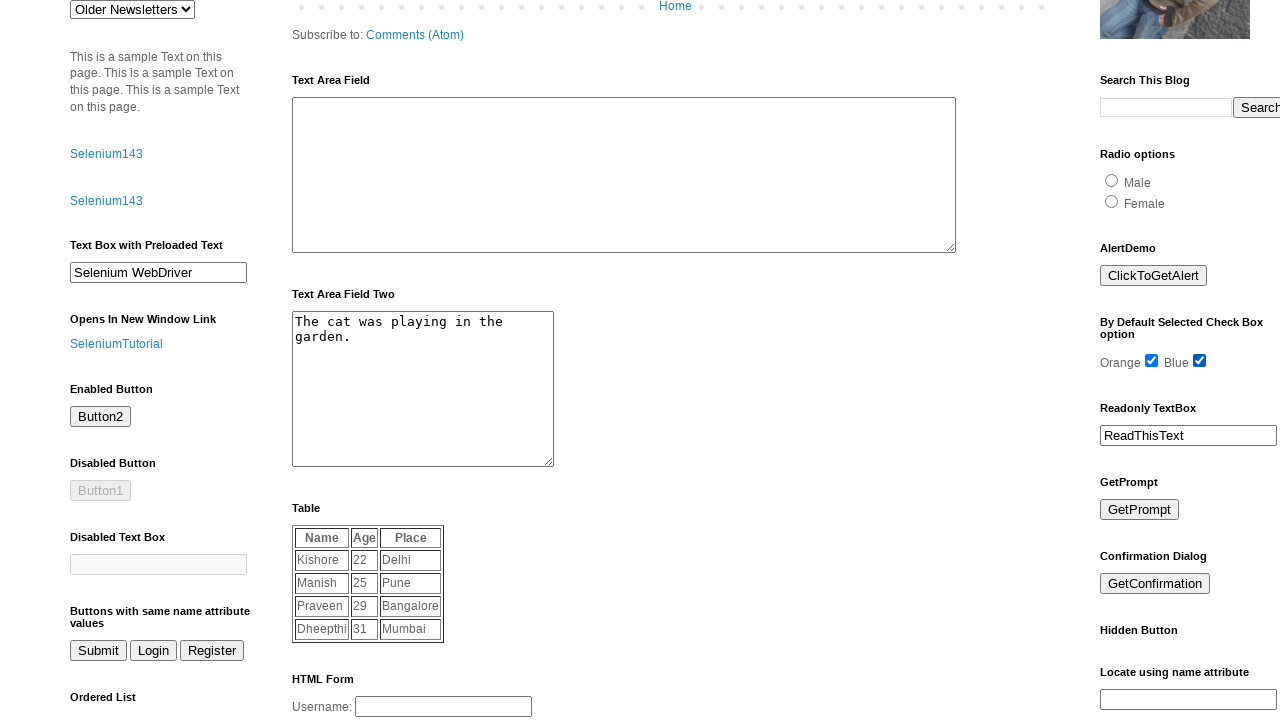

Verified blue checkbox is now selected
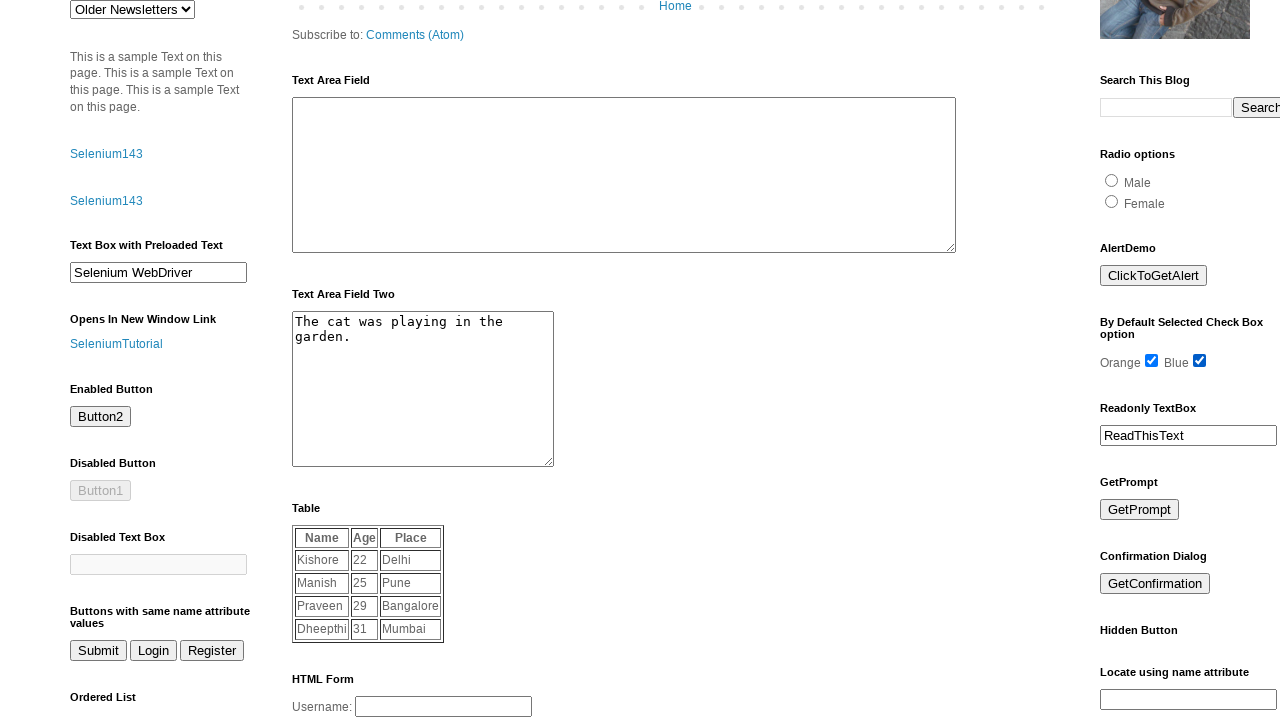

Clicked 'Open a popup window' link at (132, 360) on a:has-text('Open a popup window')
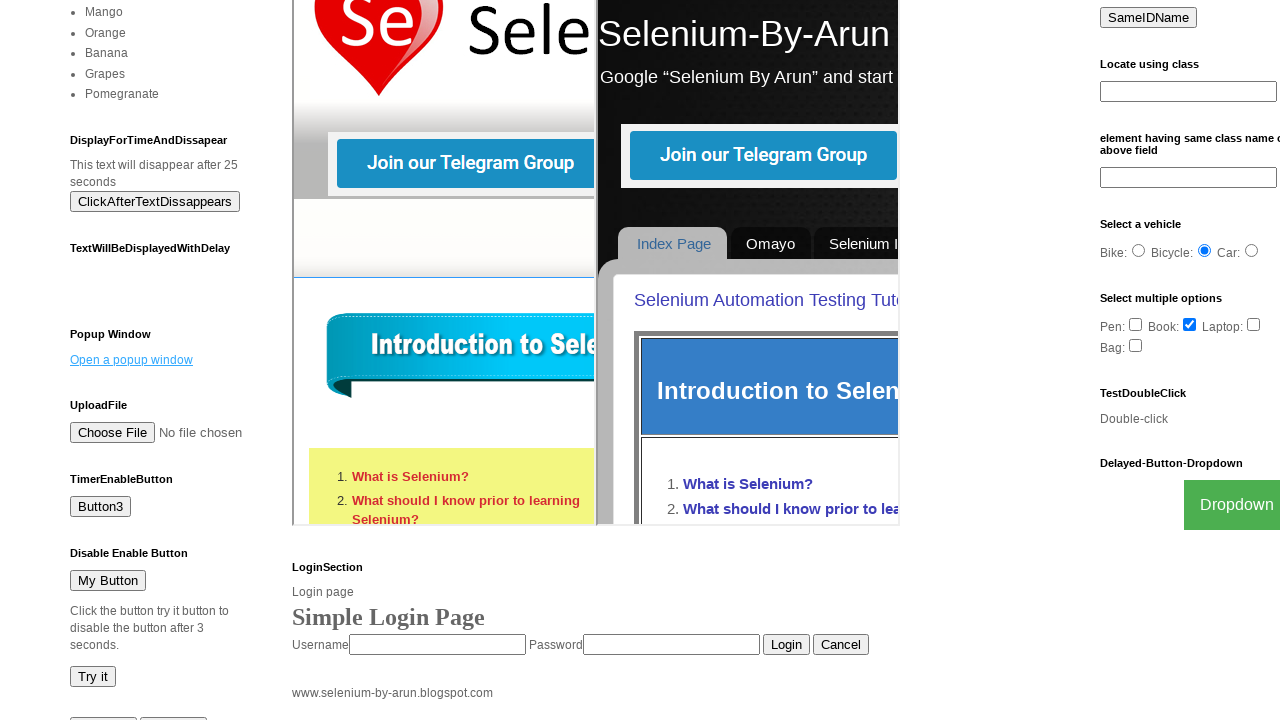

Popup window opened and loaded
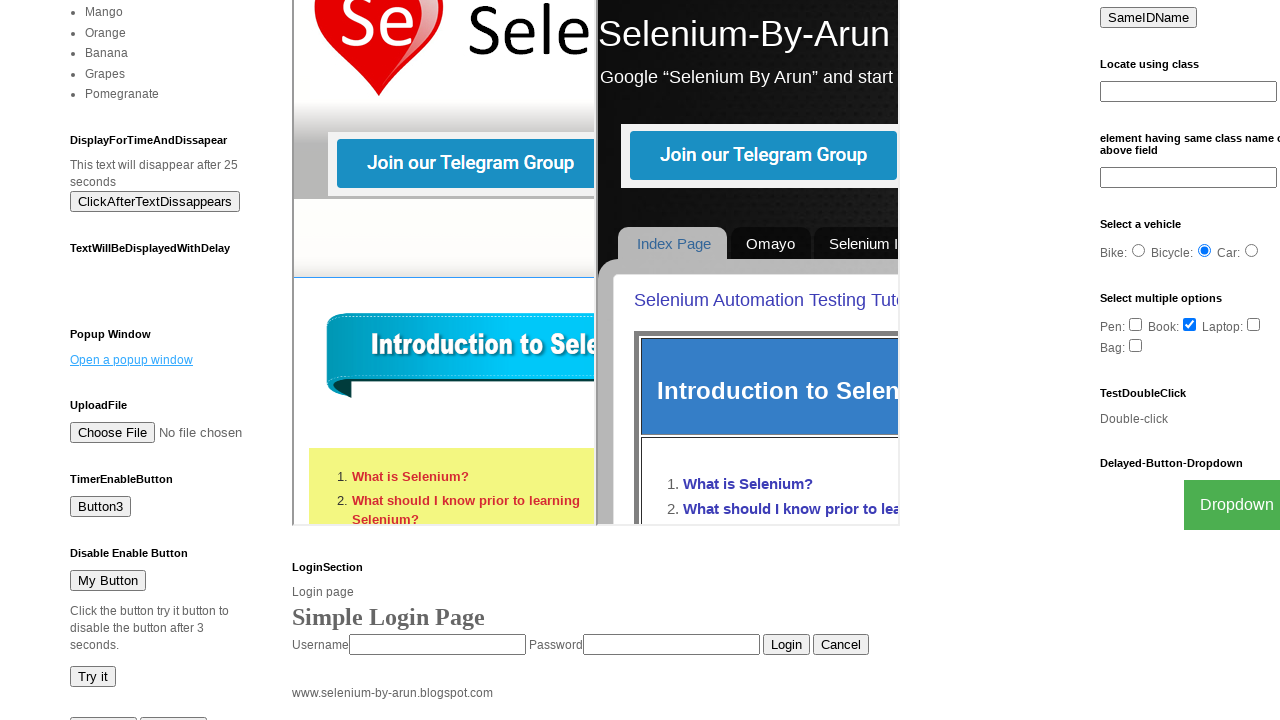

Verified popup URL is different from main page
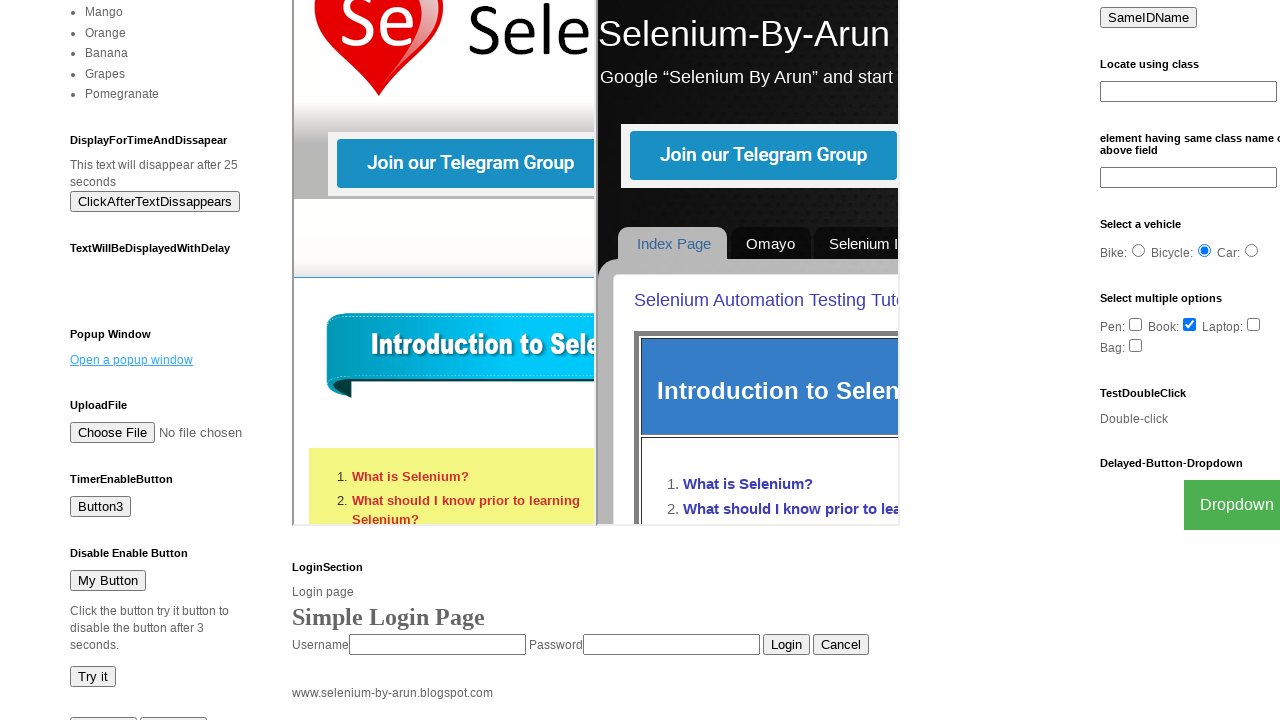

Closed popup window
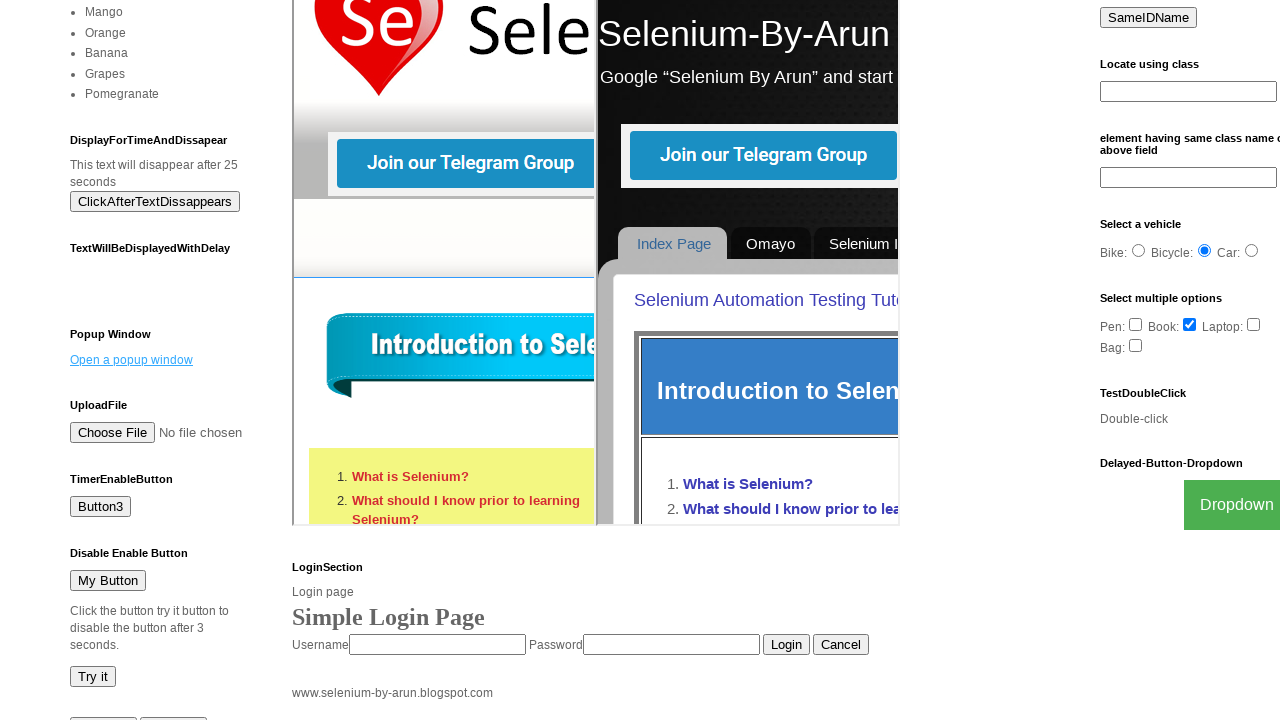

Scrolled double-click element into view
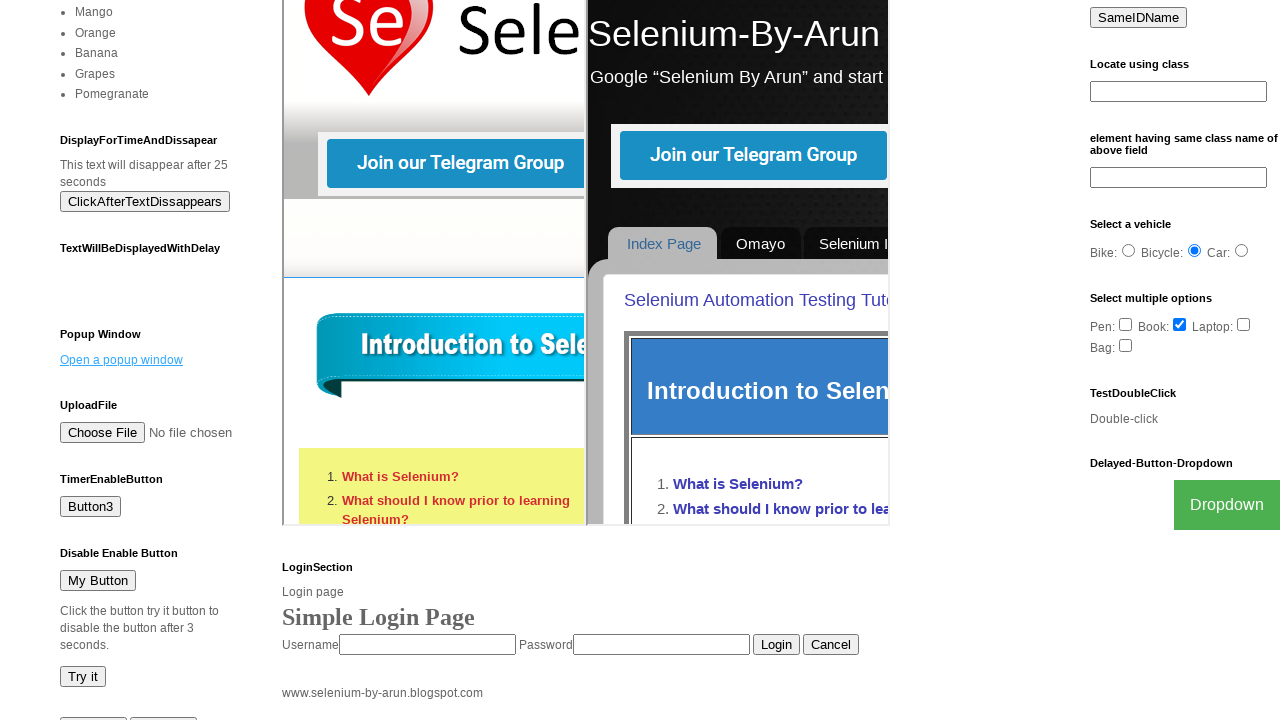

Double-clicked on test element to reveal context menu at (1185, 419) on p#testdoubleclick
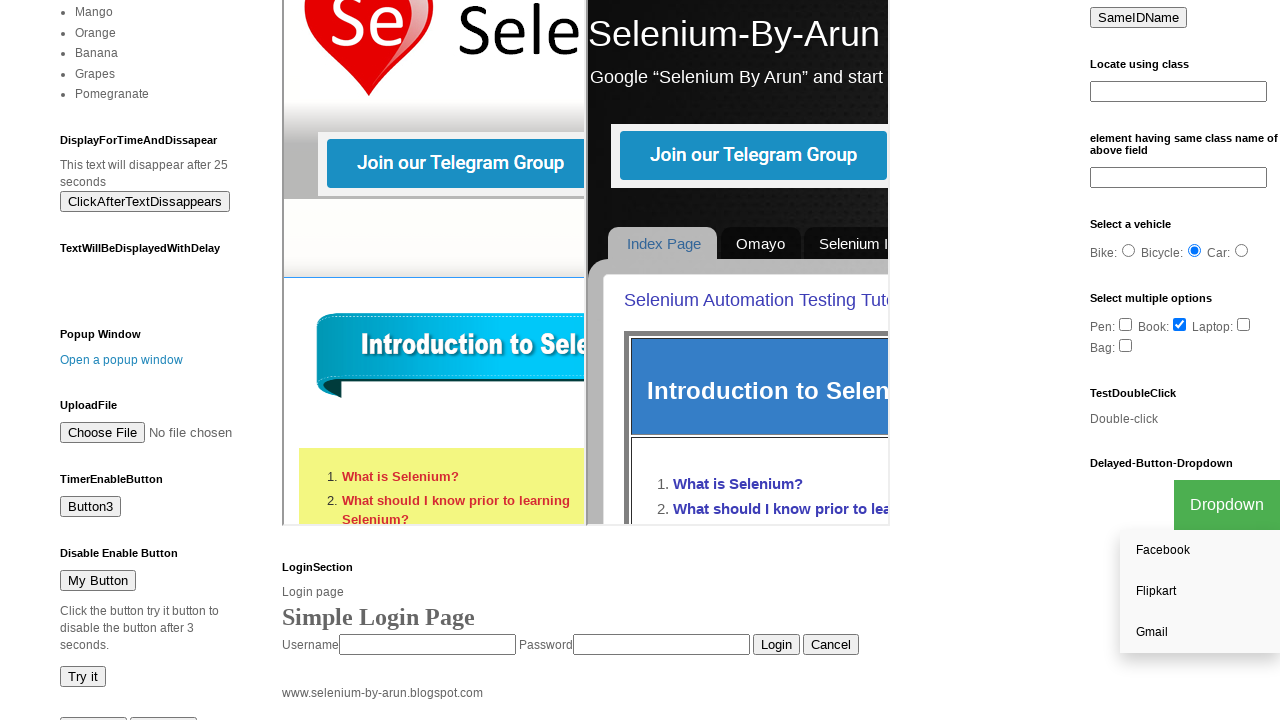

Context menu appeared and is visible
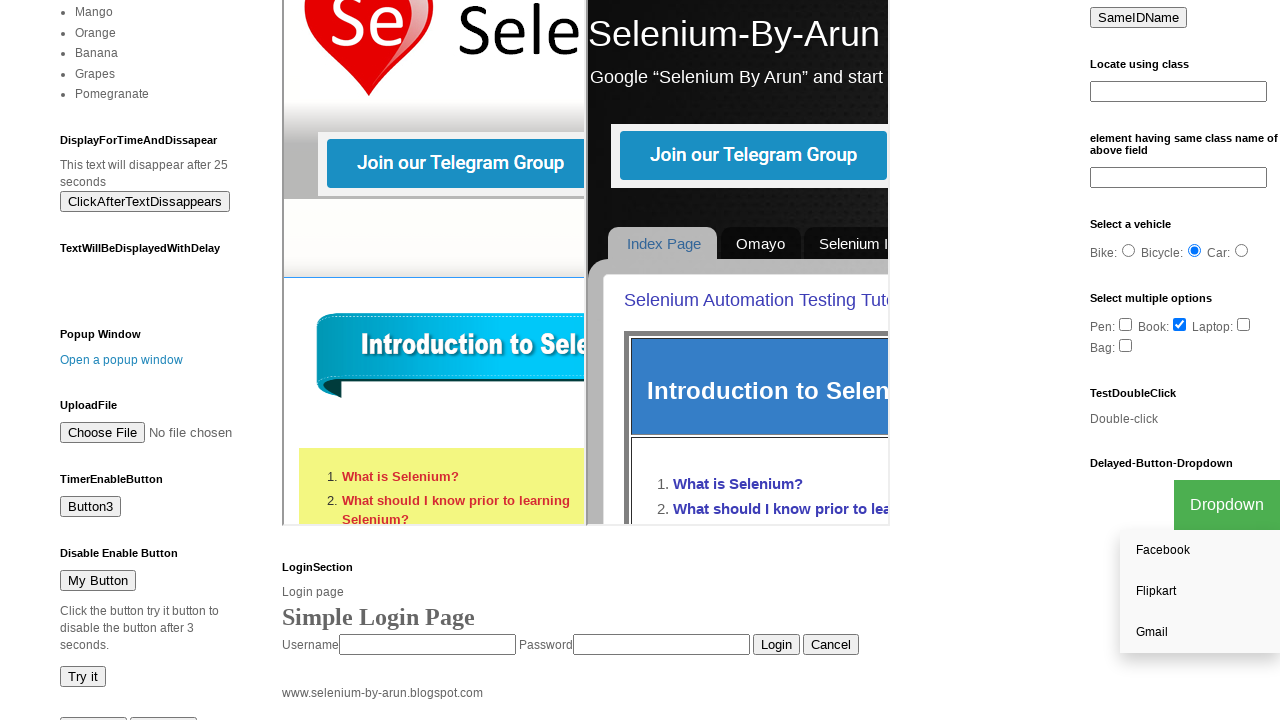

Verified context menu is displayed
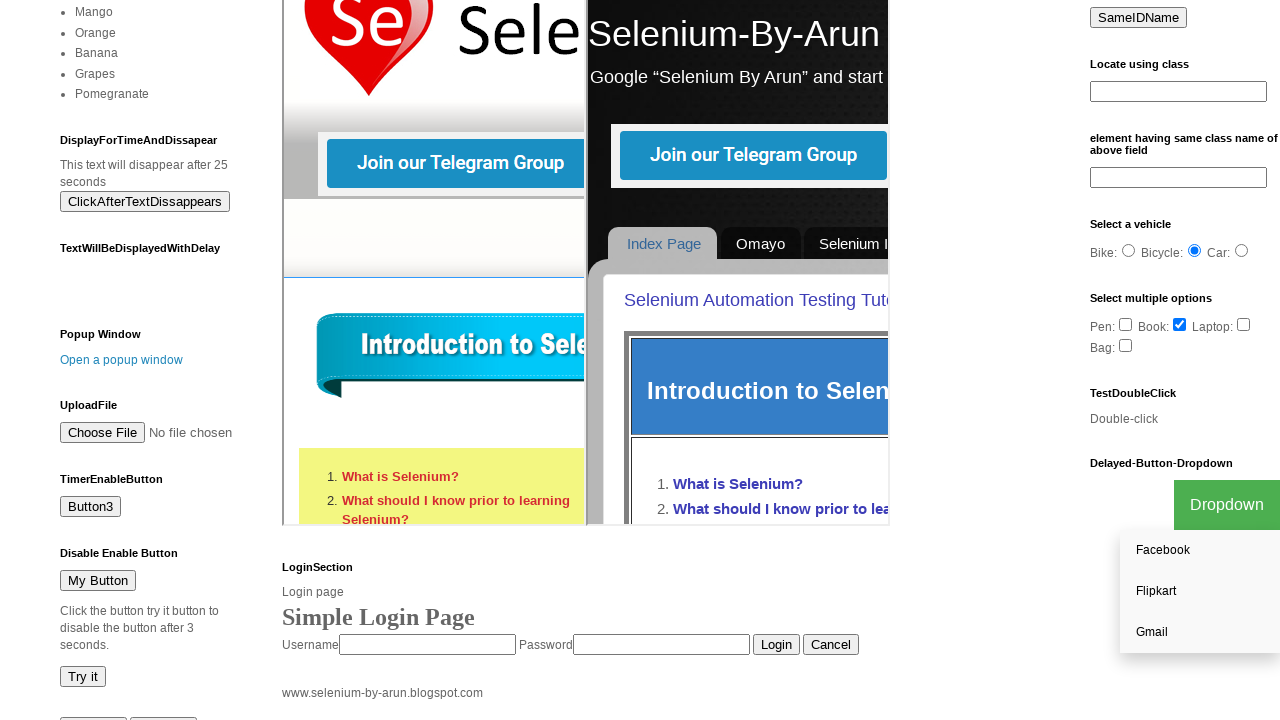

Clicked Gmail link in context menu at (1200, 632) on a:has-text('Gmail')
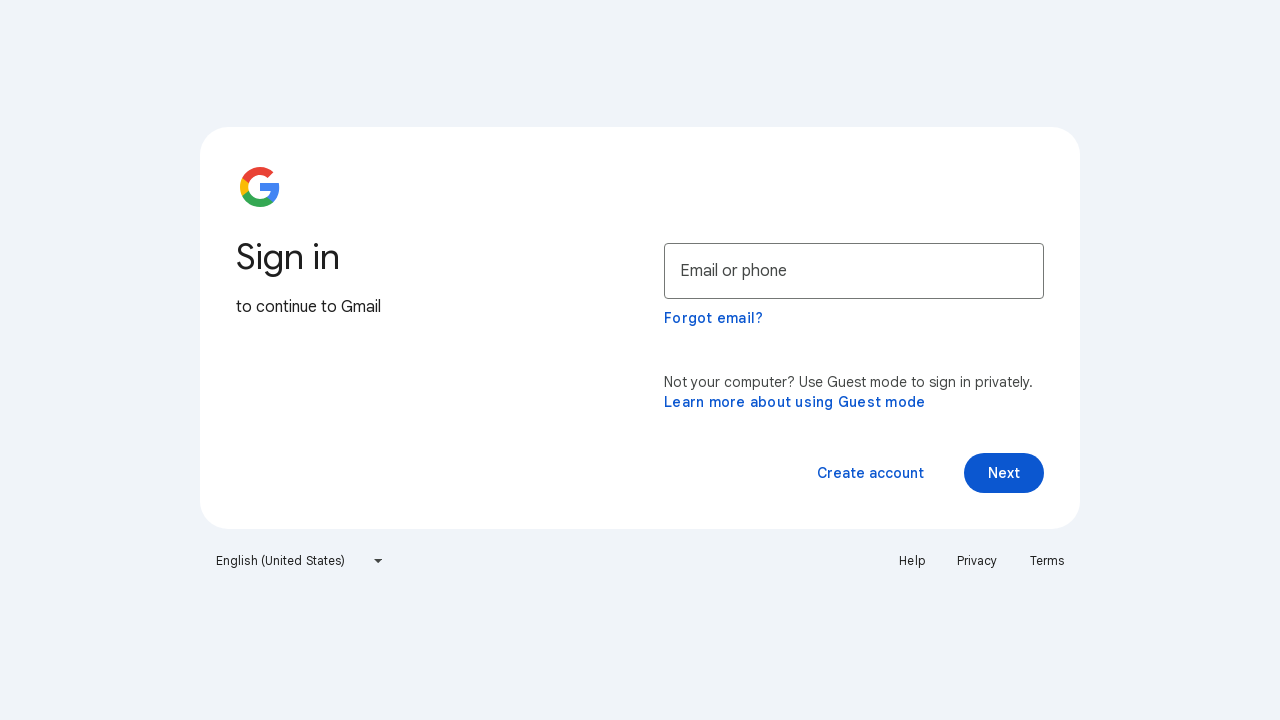

New page loaded after clicking Gmail
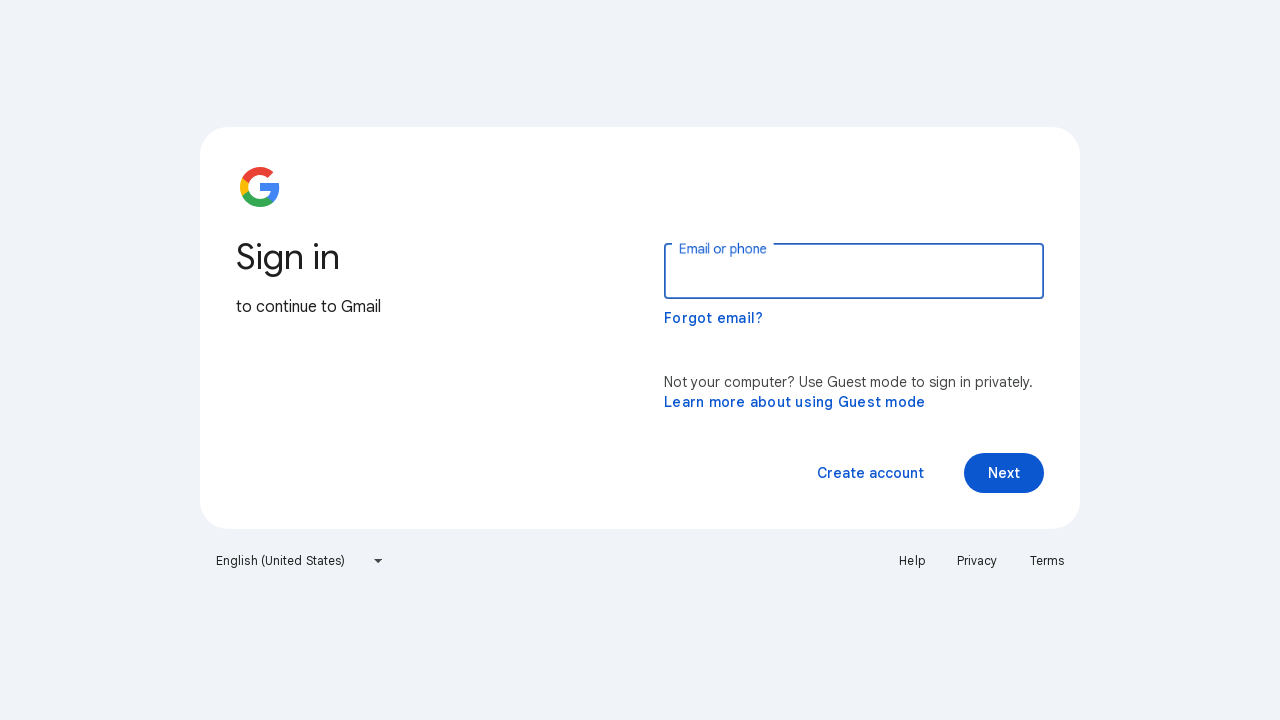

Verified navigation to a different page
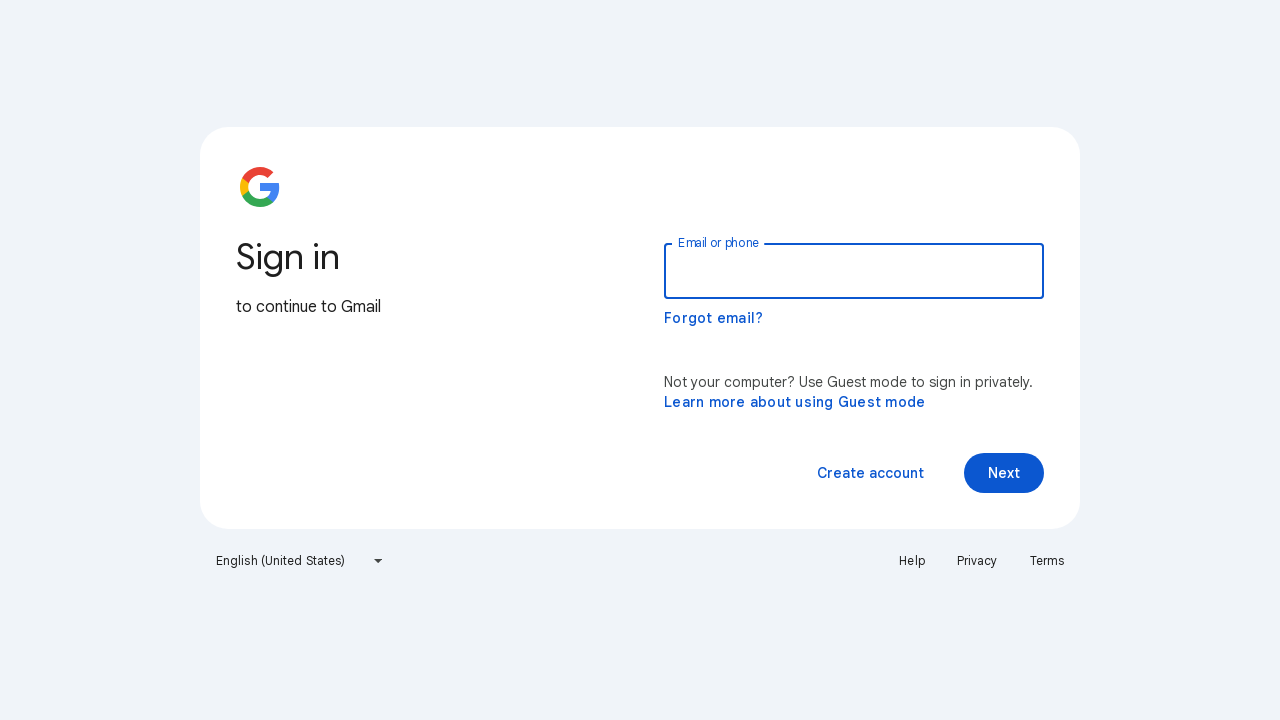

Navigated back to previous page
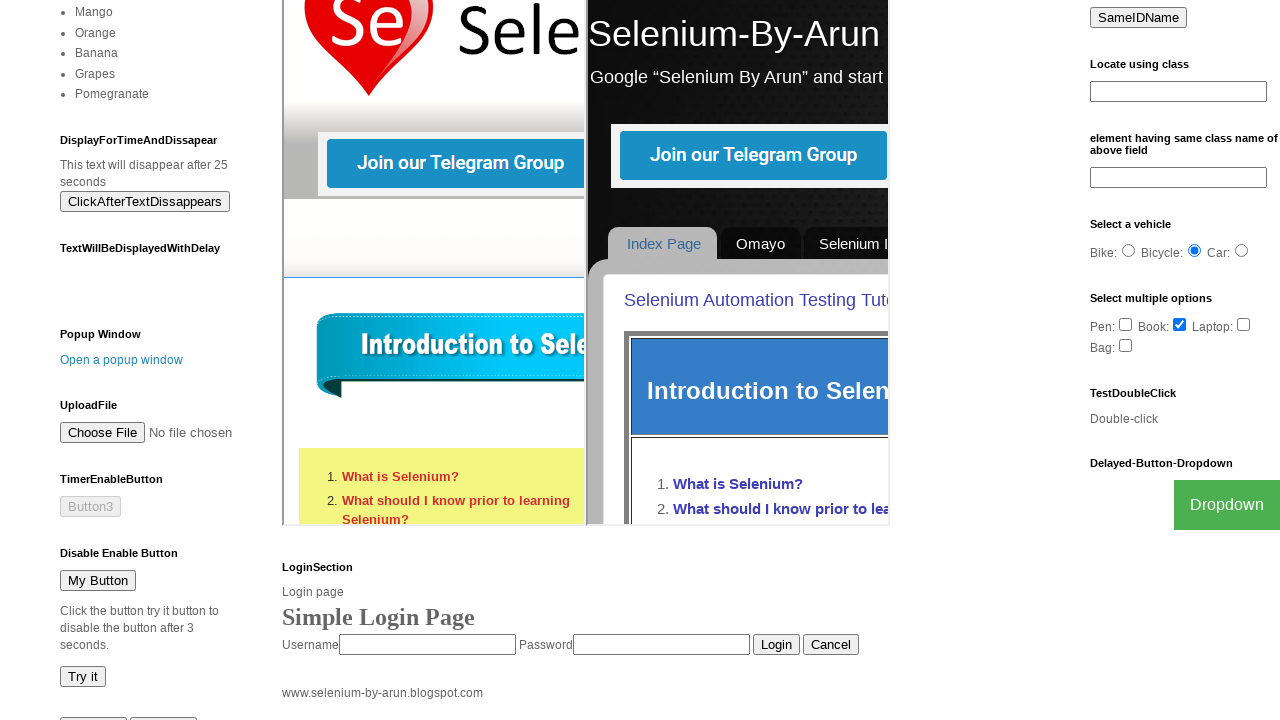

Original page reloaded after navigation back
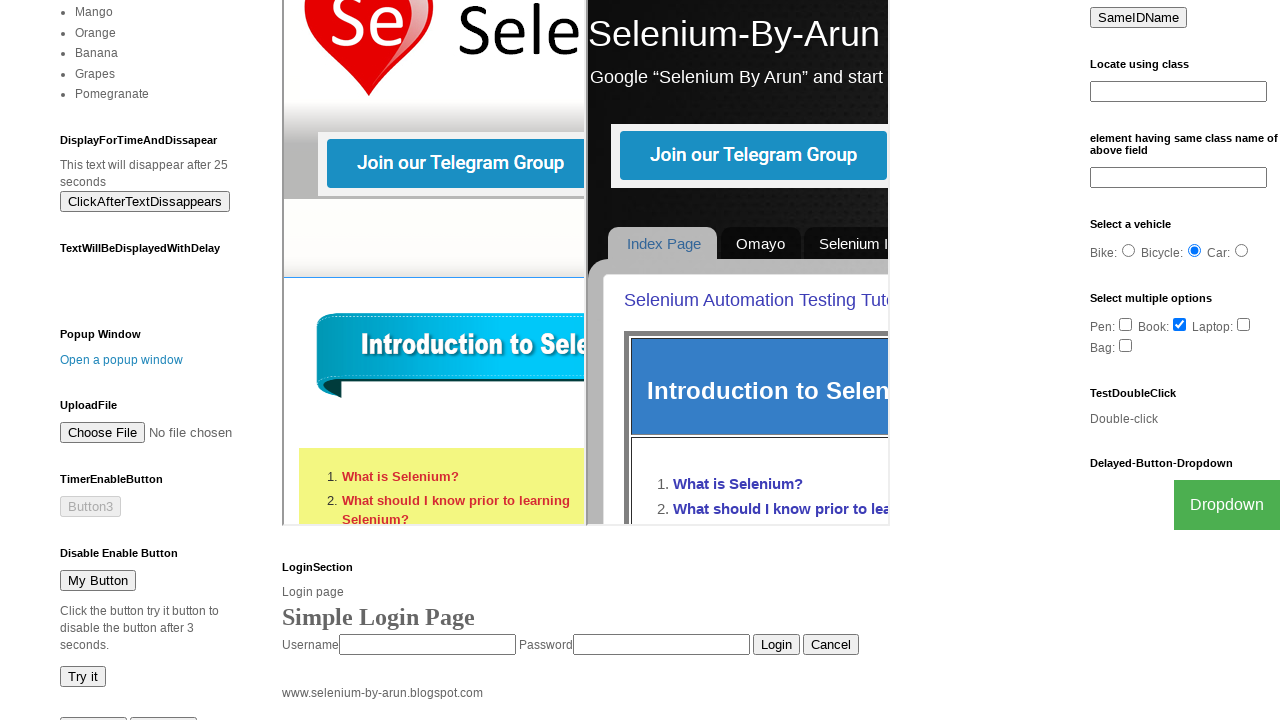

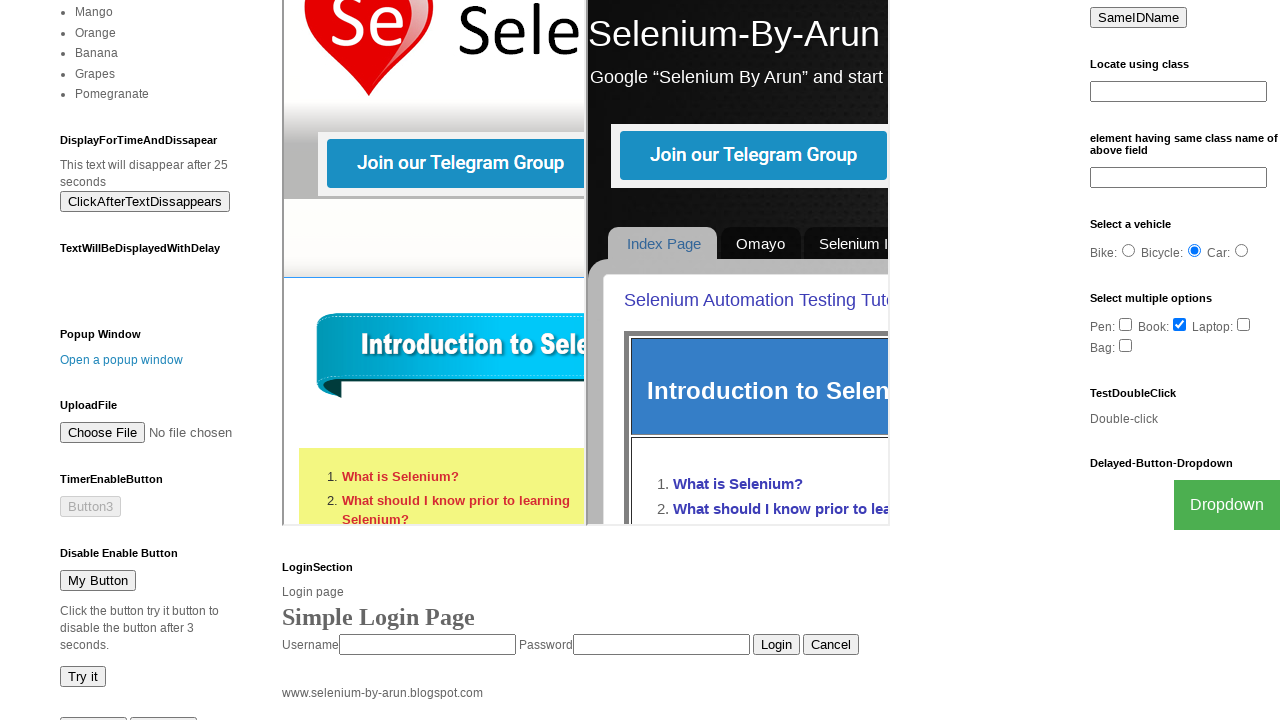